Tests login error handling by entering invalid credentials and verifying the error message displayed

Starting URL: https://www.saucedemo.com/

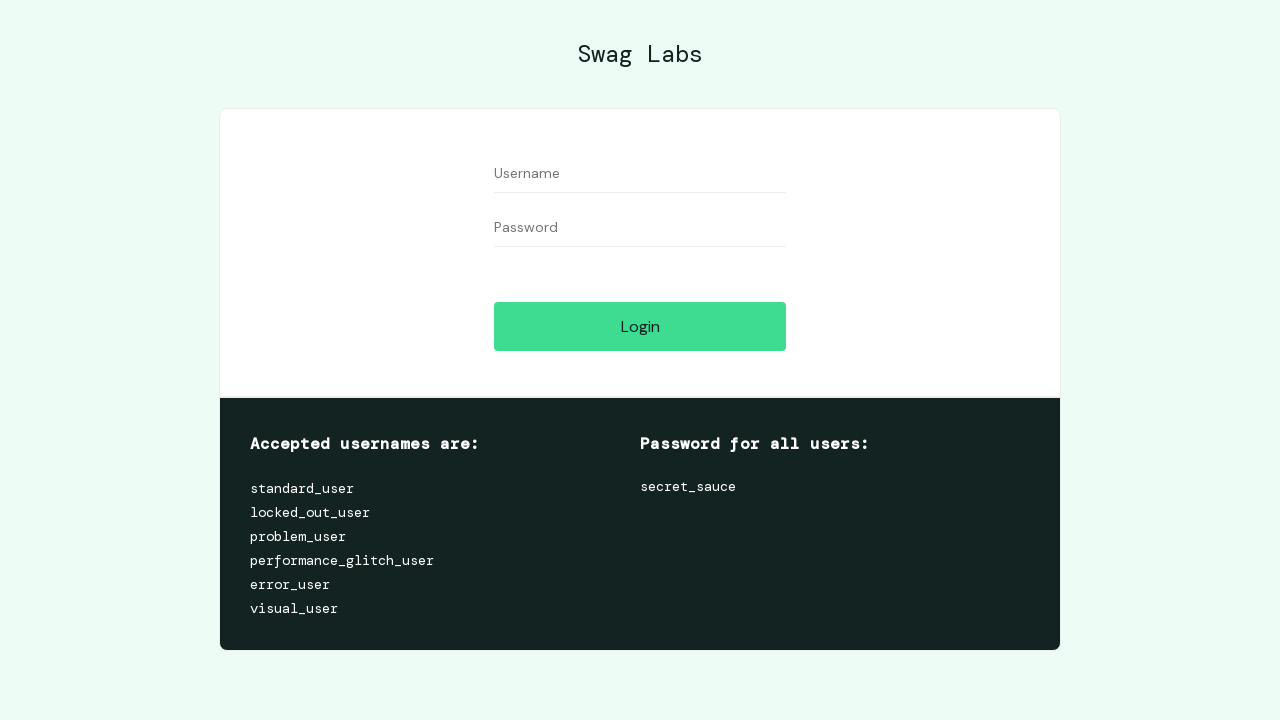

Filled username field with invalid credentials 'Java' on input#user-name
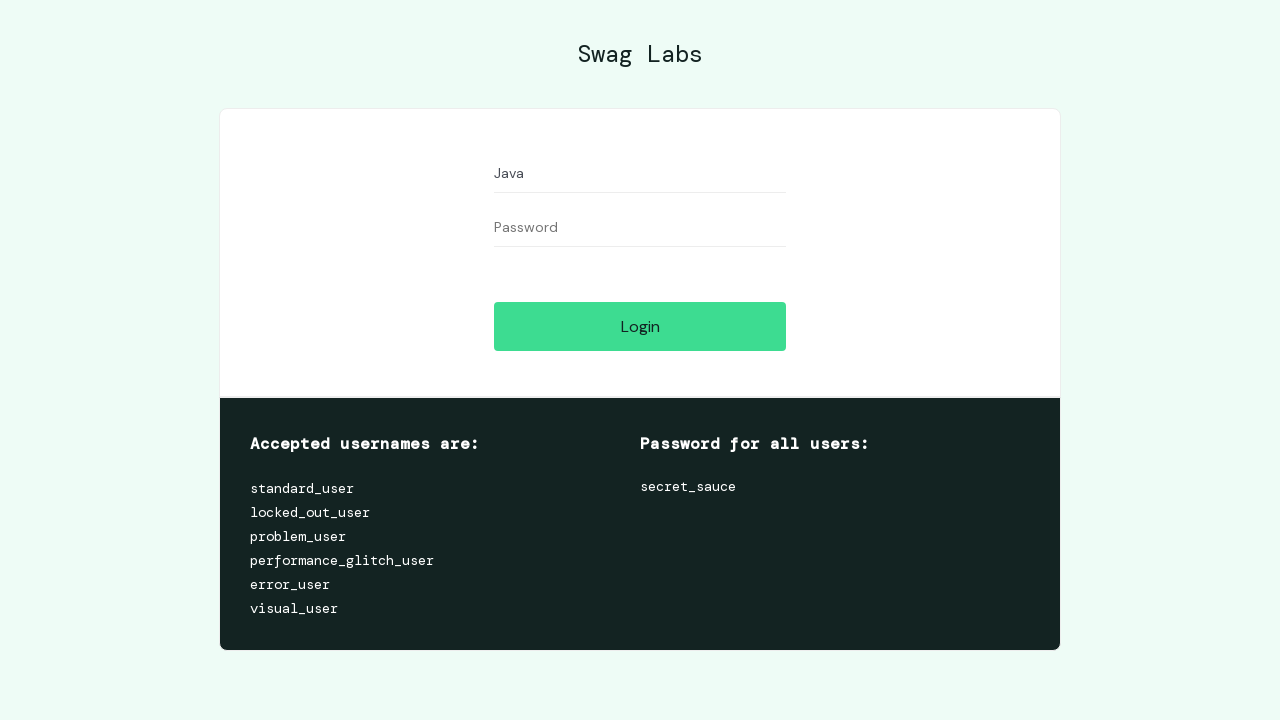

Filled password field with invalid credentials 'Selenium' on input#password
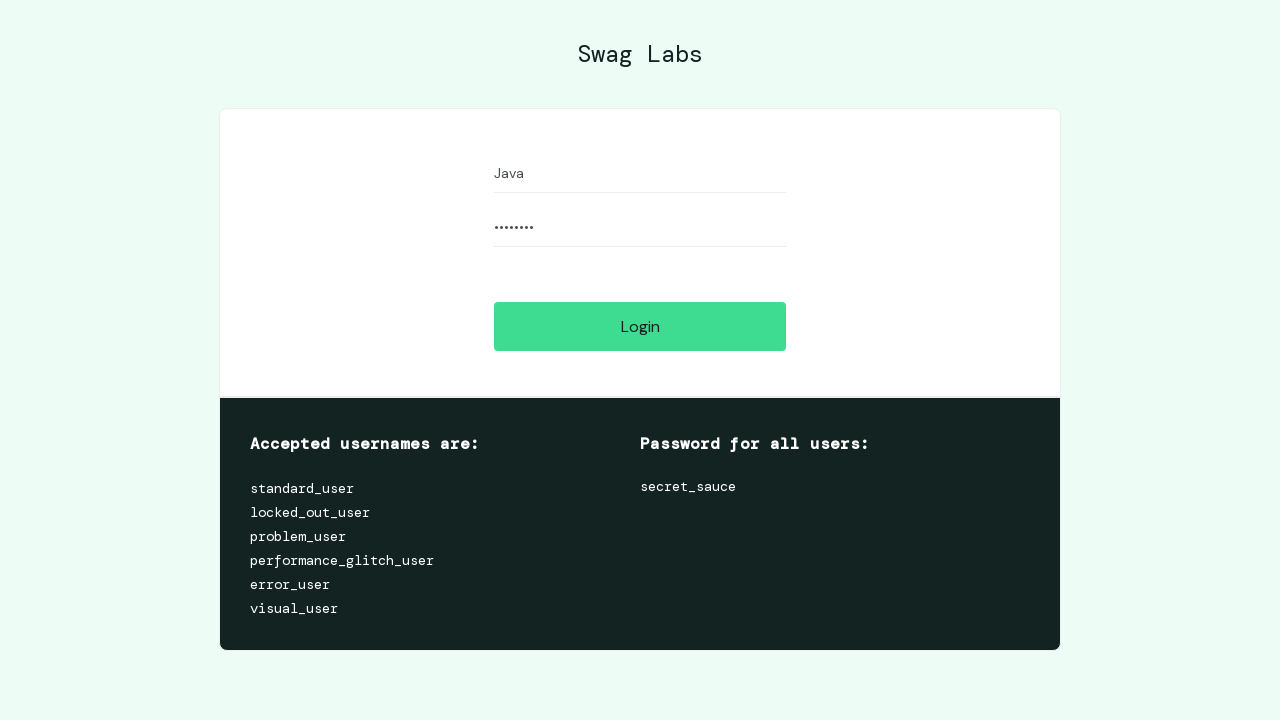

Clicked login button to trigger error handling at (640, 326) on input#login-button
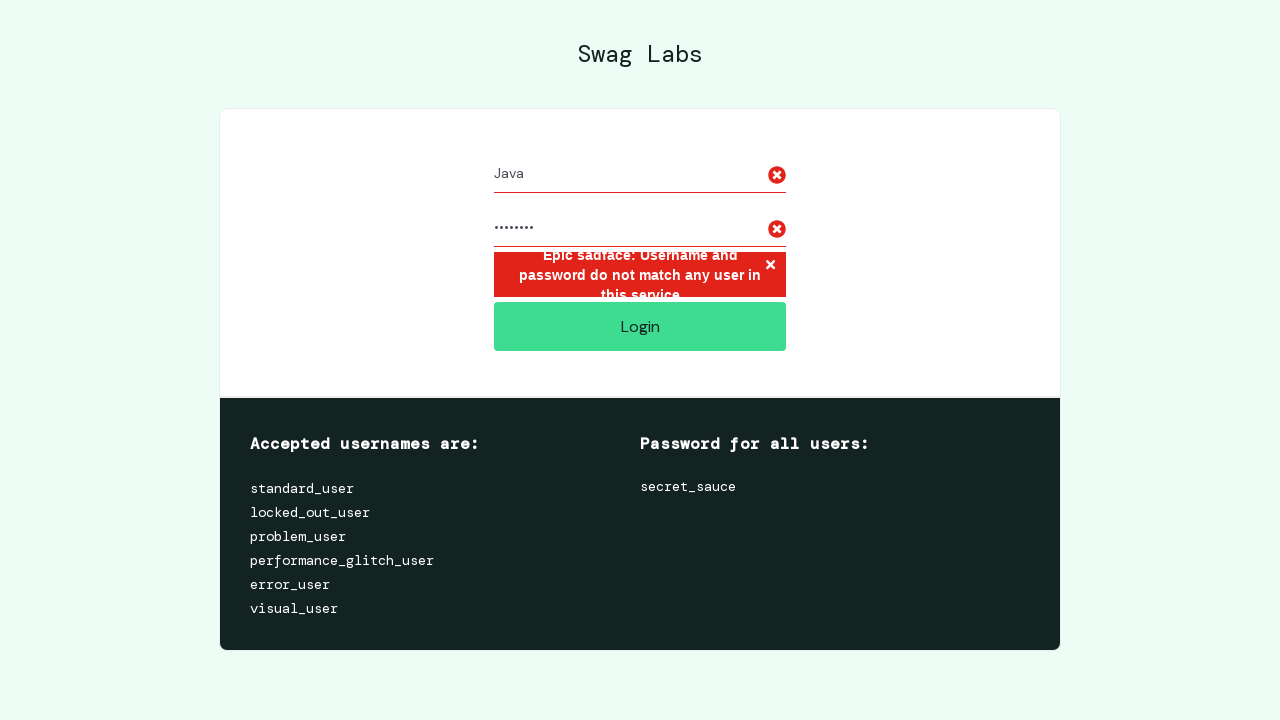

Error message element loaded
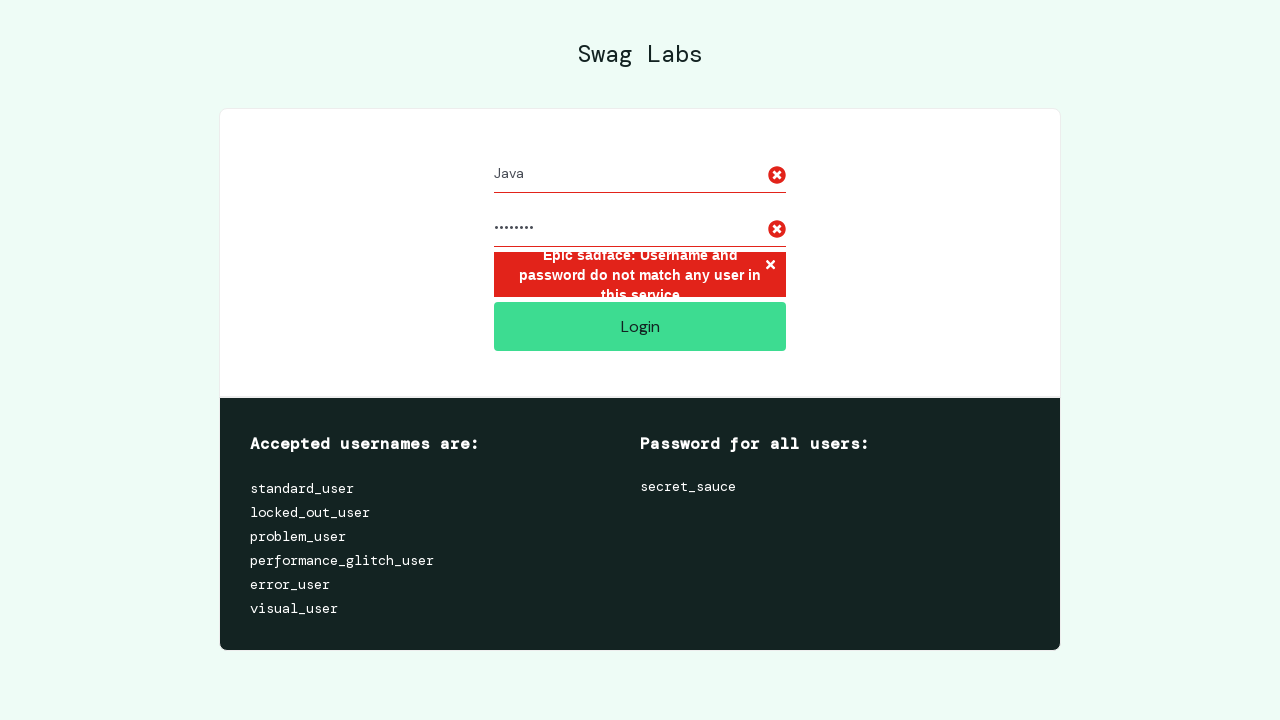

Retrieved error message: 'Epic sadface: Username and password do not match any user in this service'
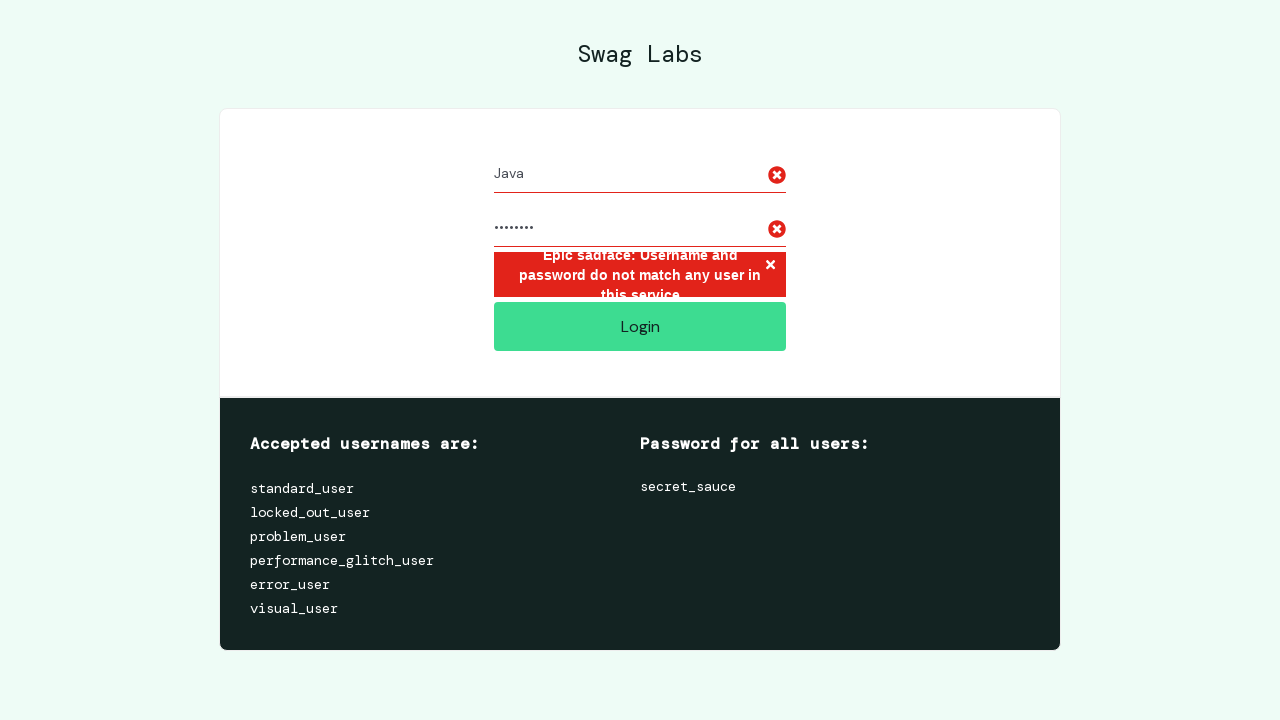

Verified error message matches expected text
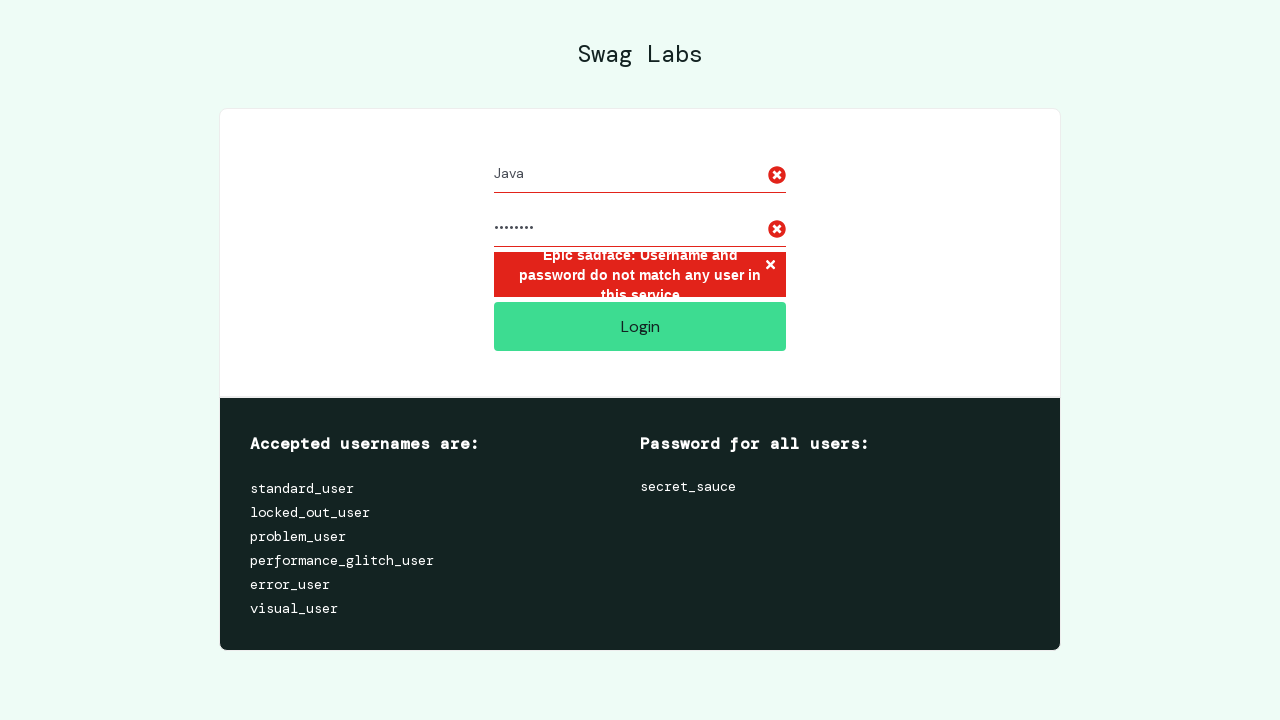

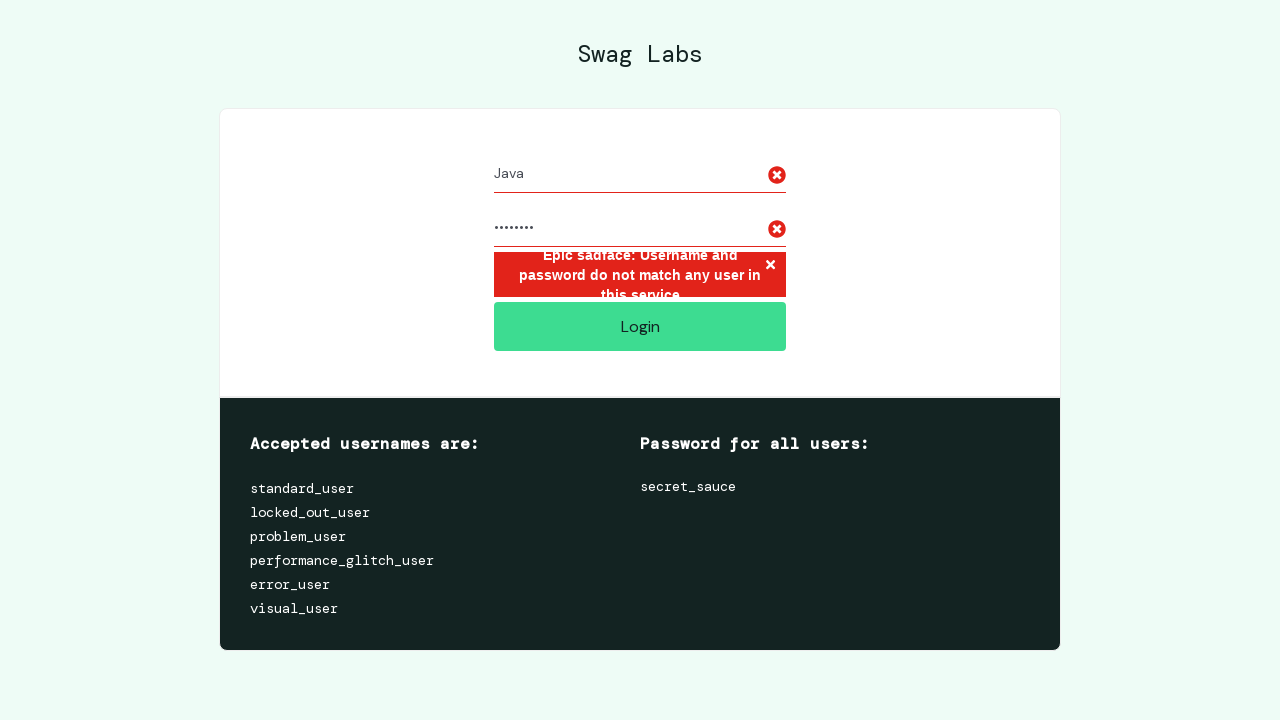